Tests form element display and input using helper functions - fills email and education fields, clicks radio button

Starting URL: https://automationfc.github.io/basic-form/index.html

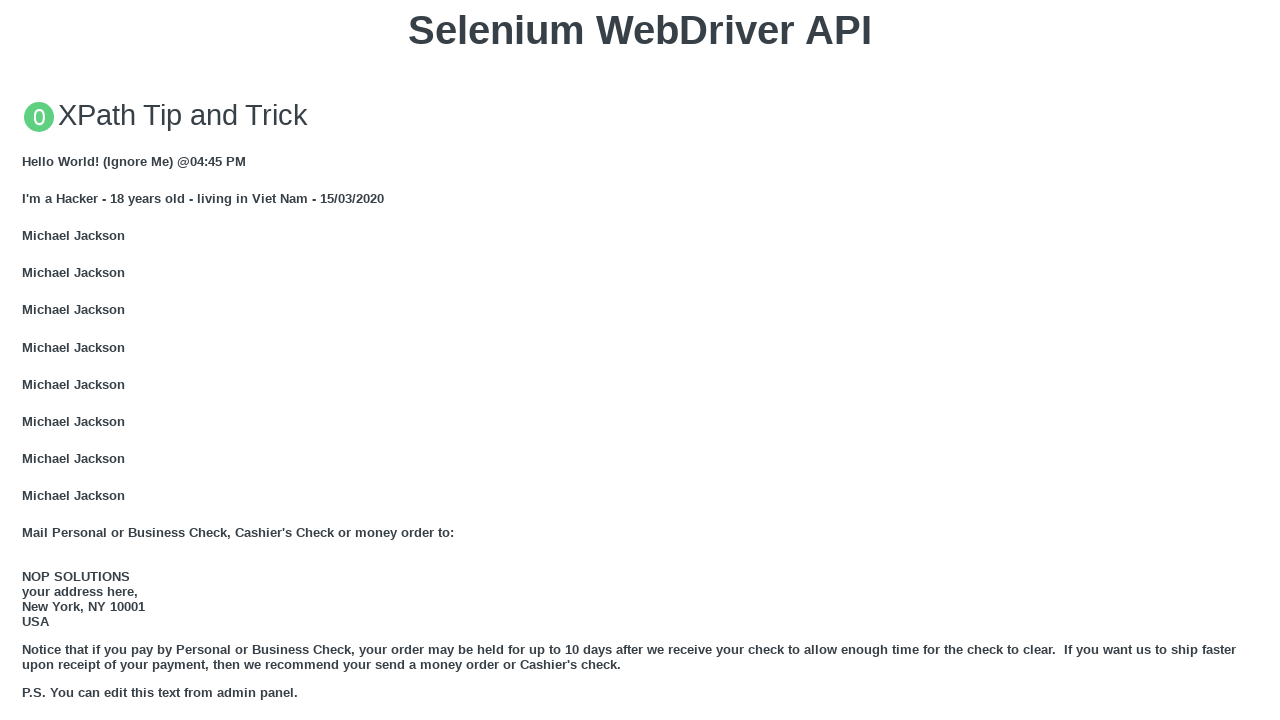

Filled email field with 'automationtestting@gmail.com' on #mail
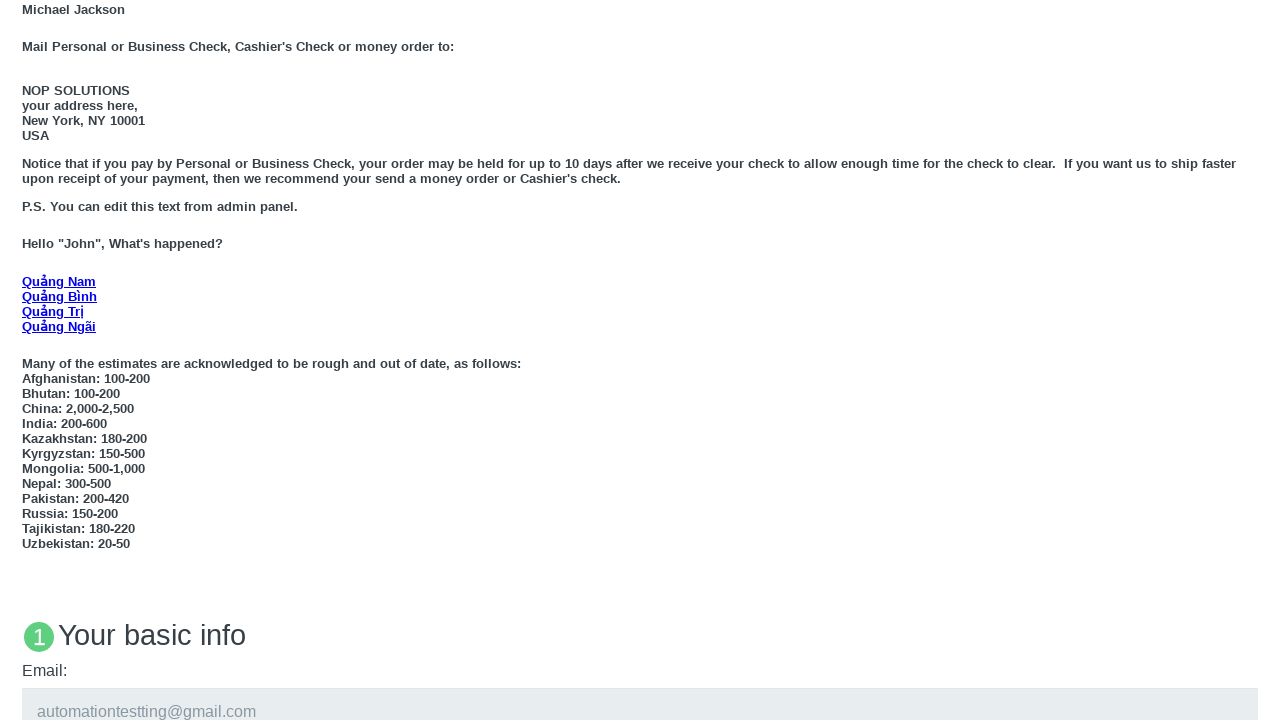

Clicked 'Under 18' radio button at (28, 360) on #under_18
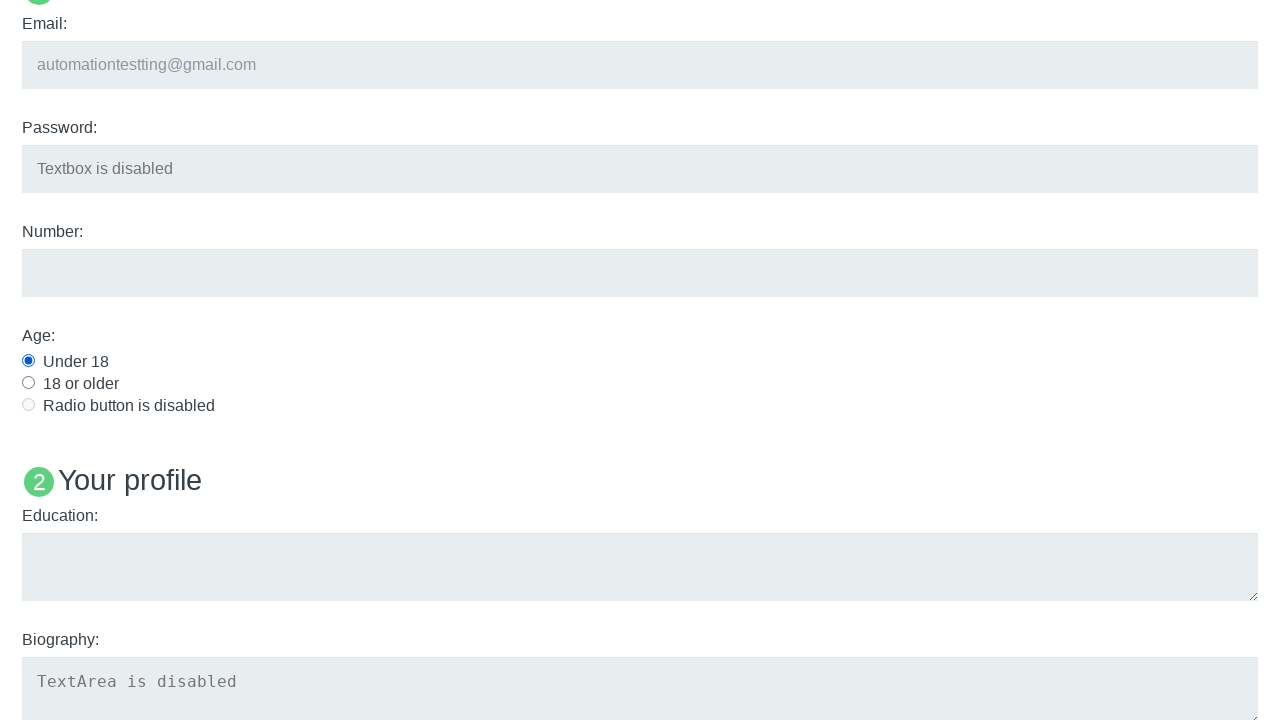

Filled education field with 'Automation Testing' on #edu
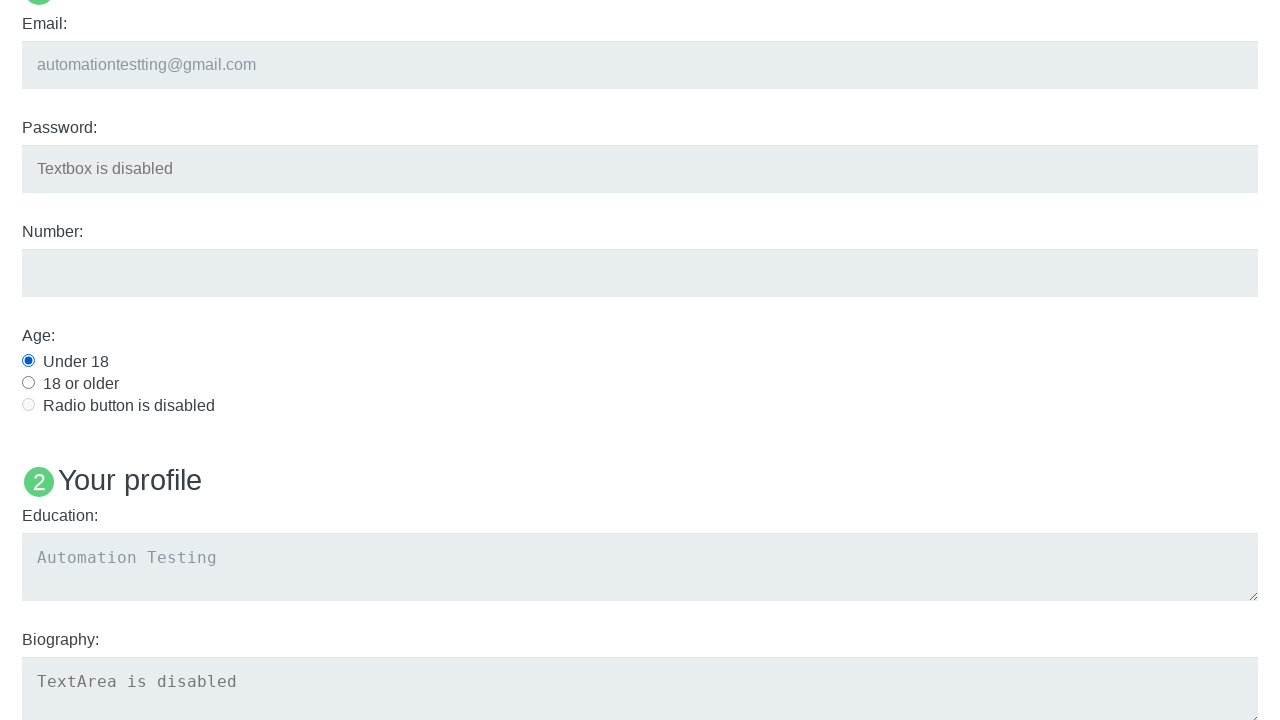

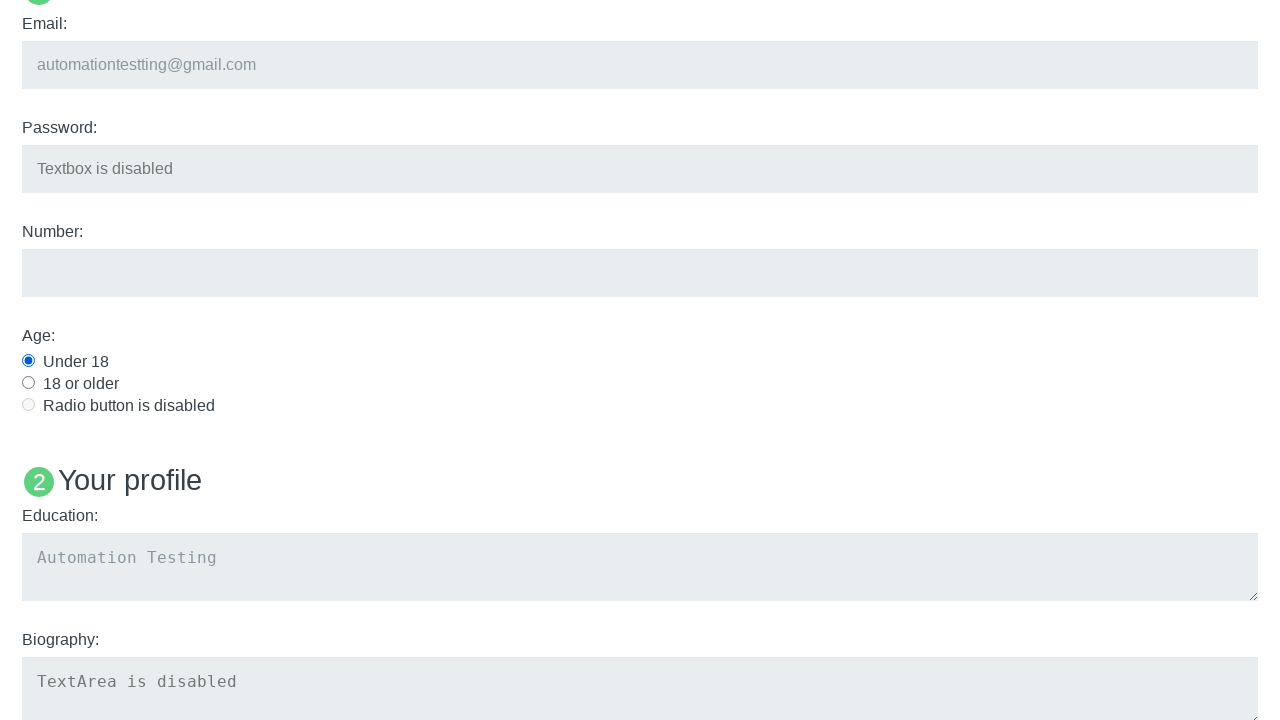